Clicks on the Books section and verifies the title matches on the catalog page

Starting URL: https://intershop5.skillbox.ru/

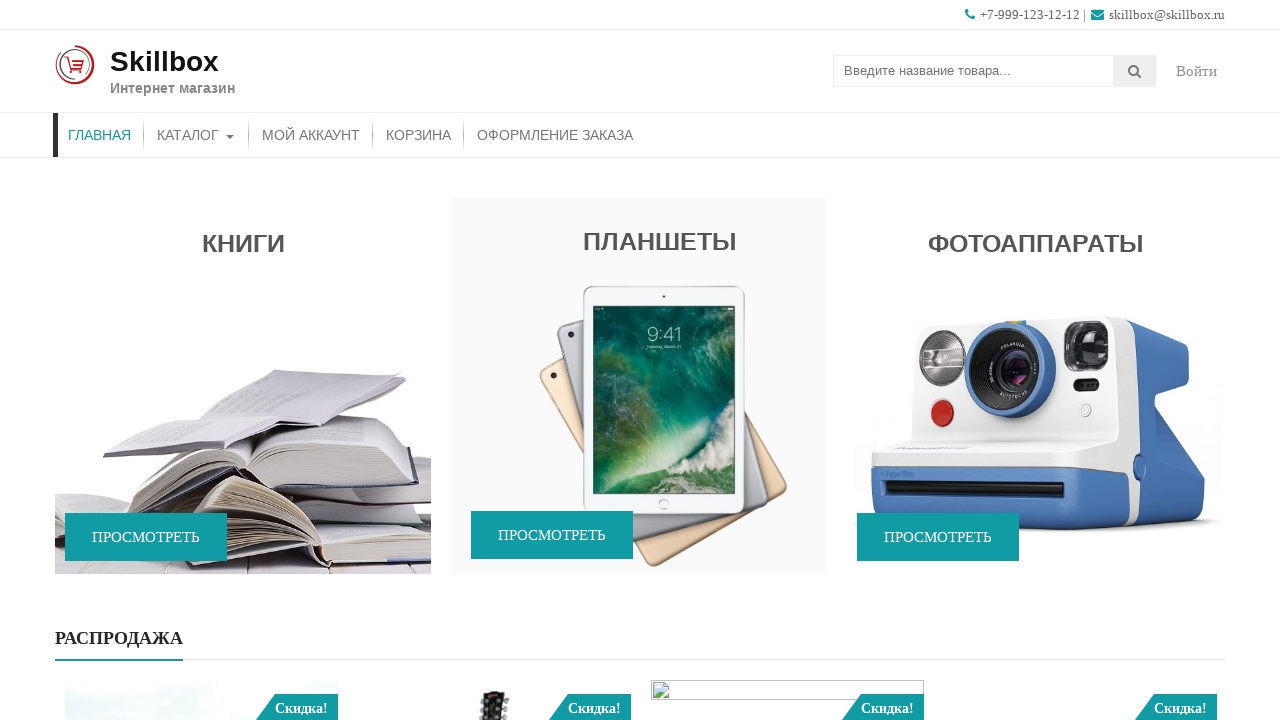

Waited for Books section to load
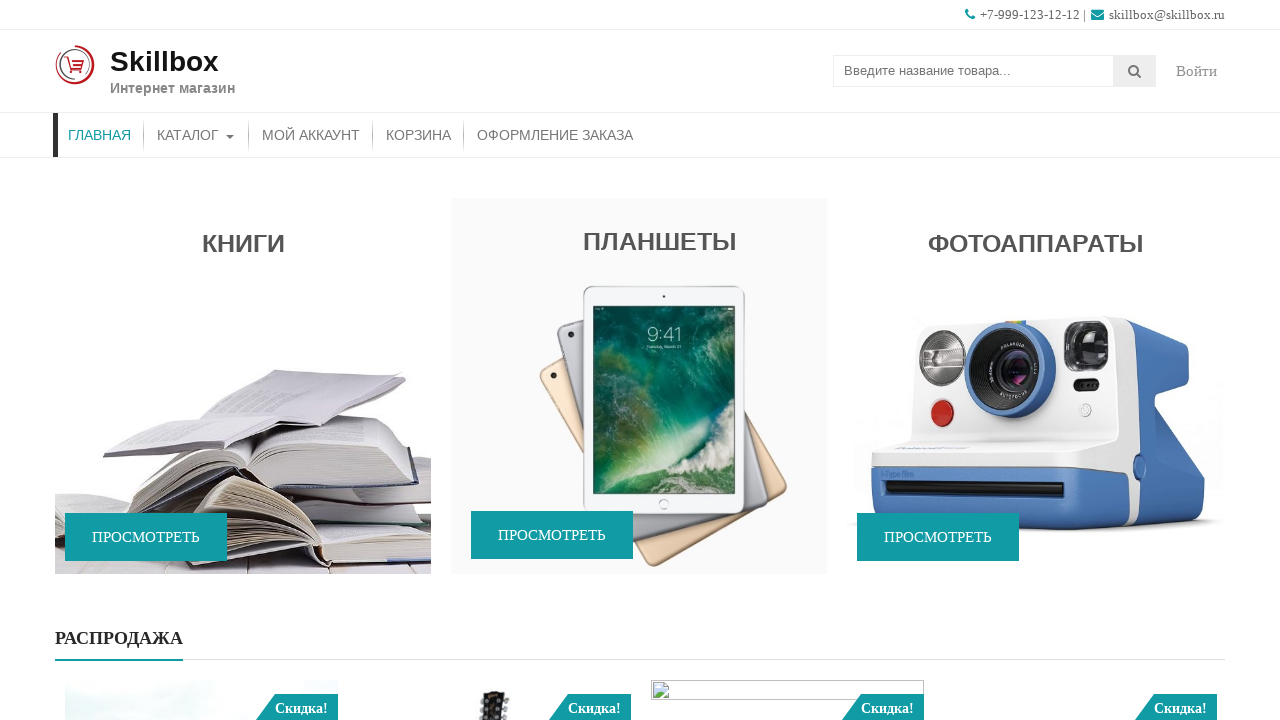

Retrieved Books section text: 'Книги'
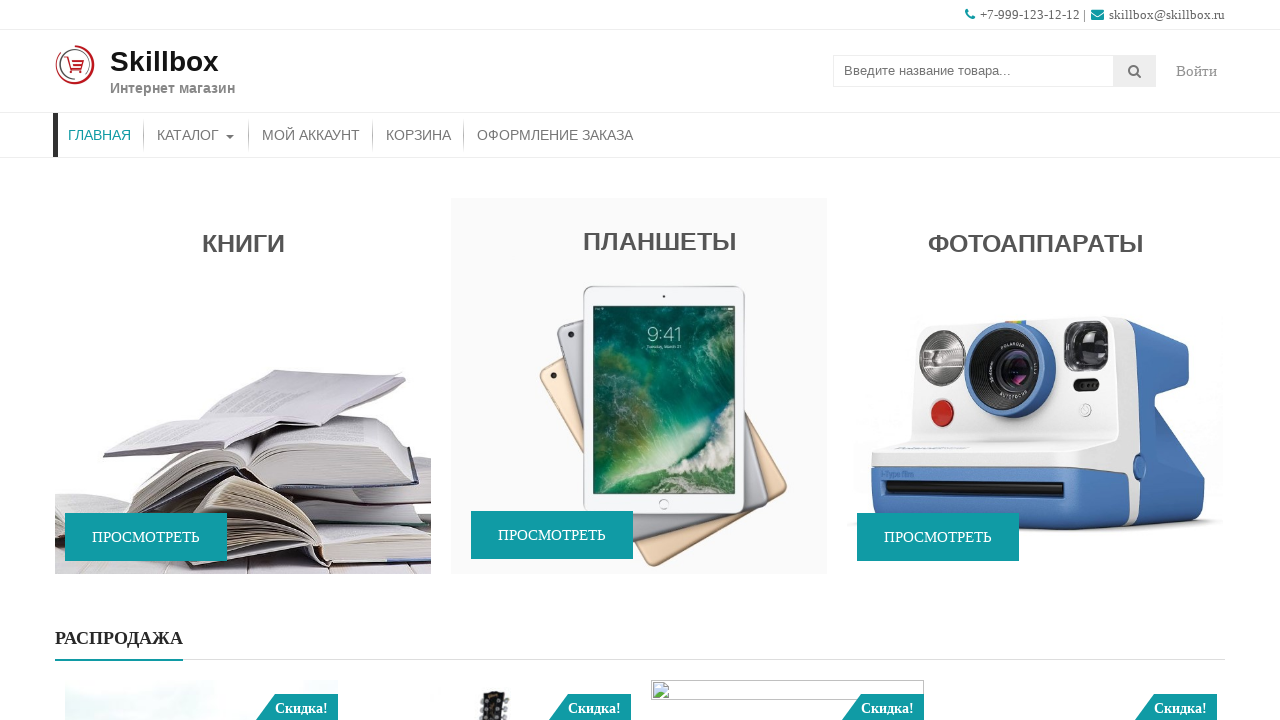

Clicked on Books section at (243, 238) on xpath=//h4[text()='Книги']
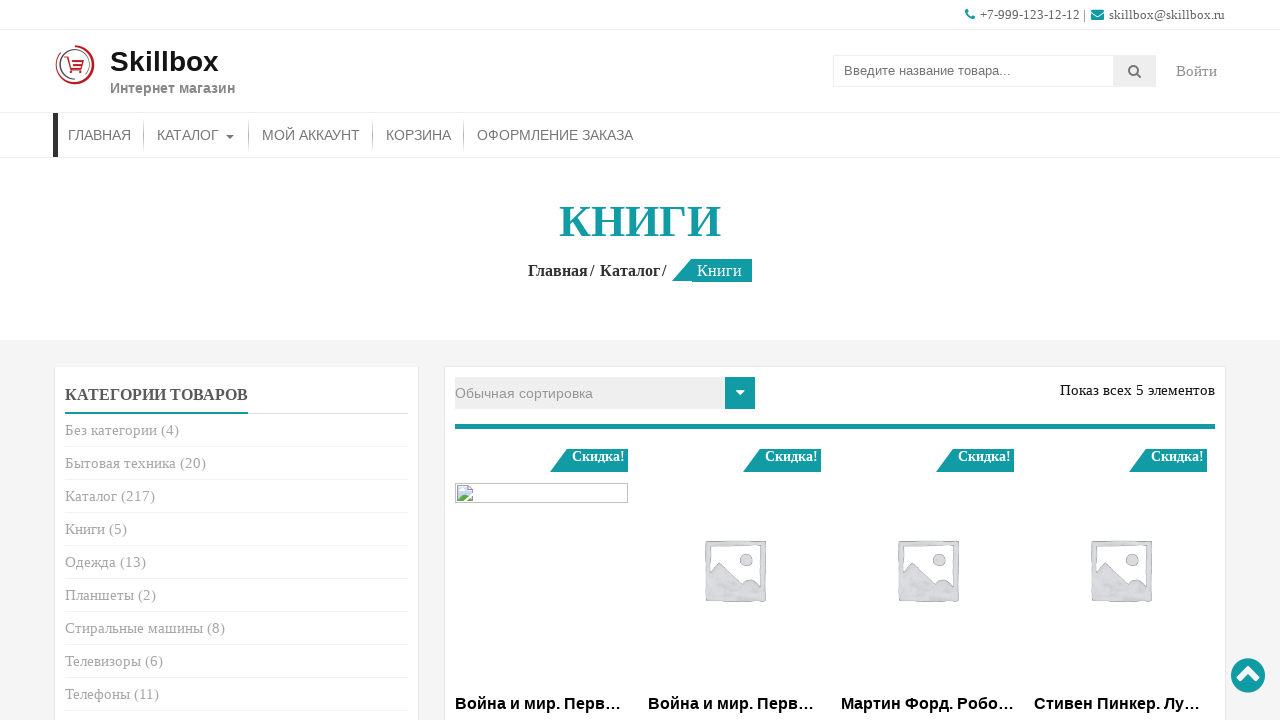

Retrieved catalog page title: 'Книги'
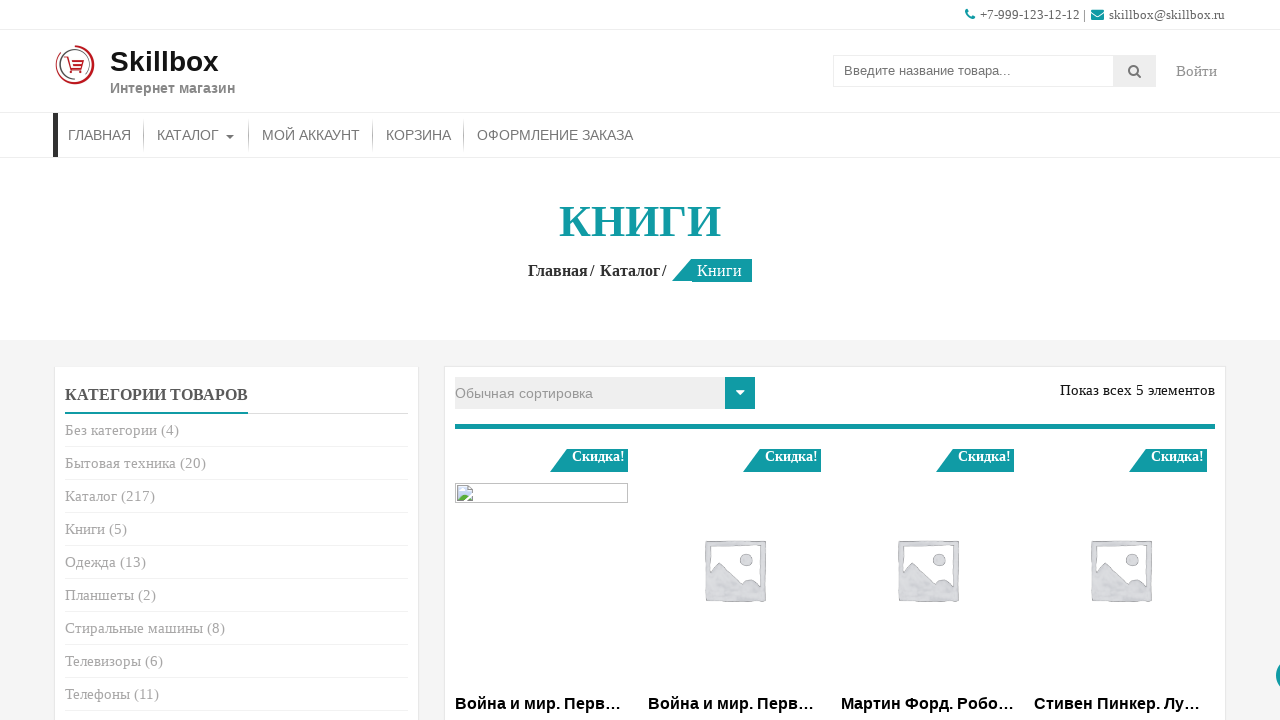

Verified title match: 'Книги' == 'Книги'
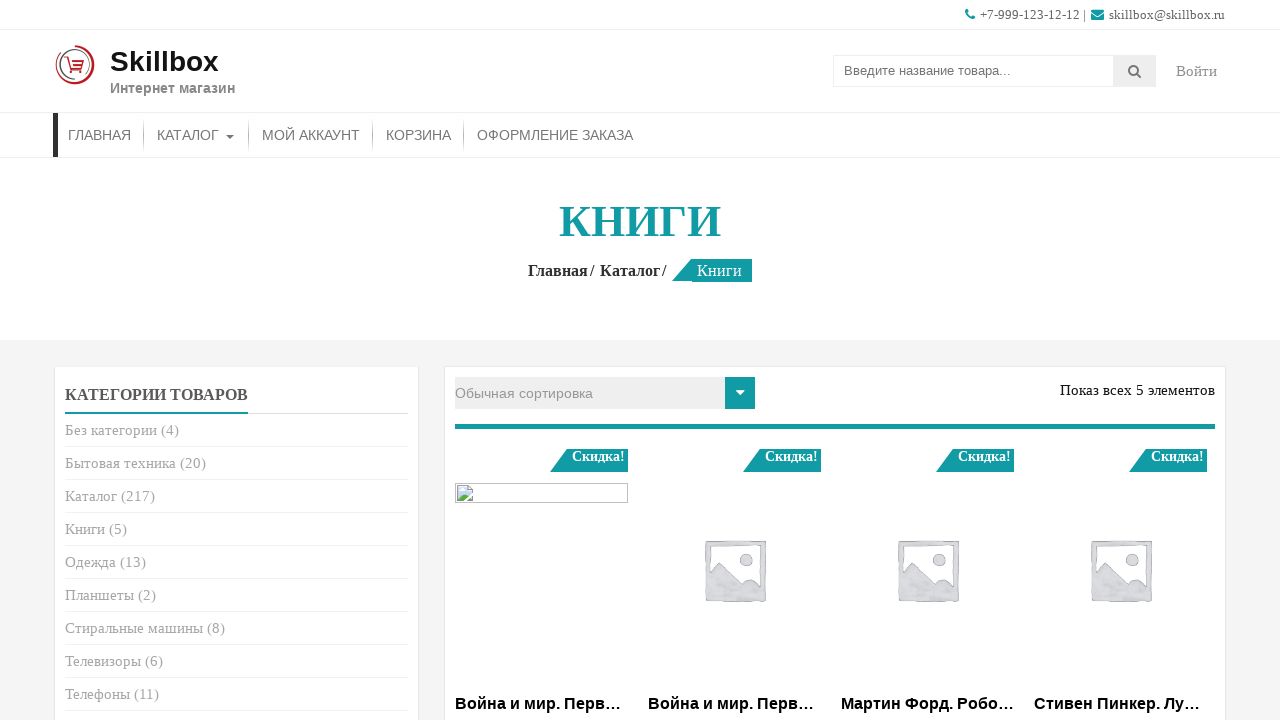

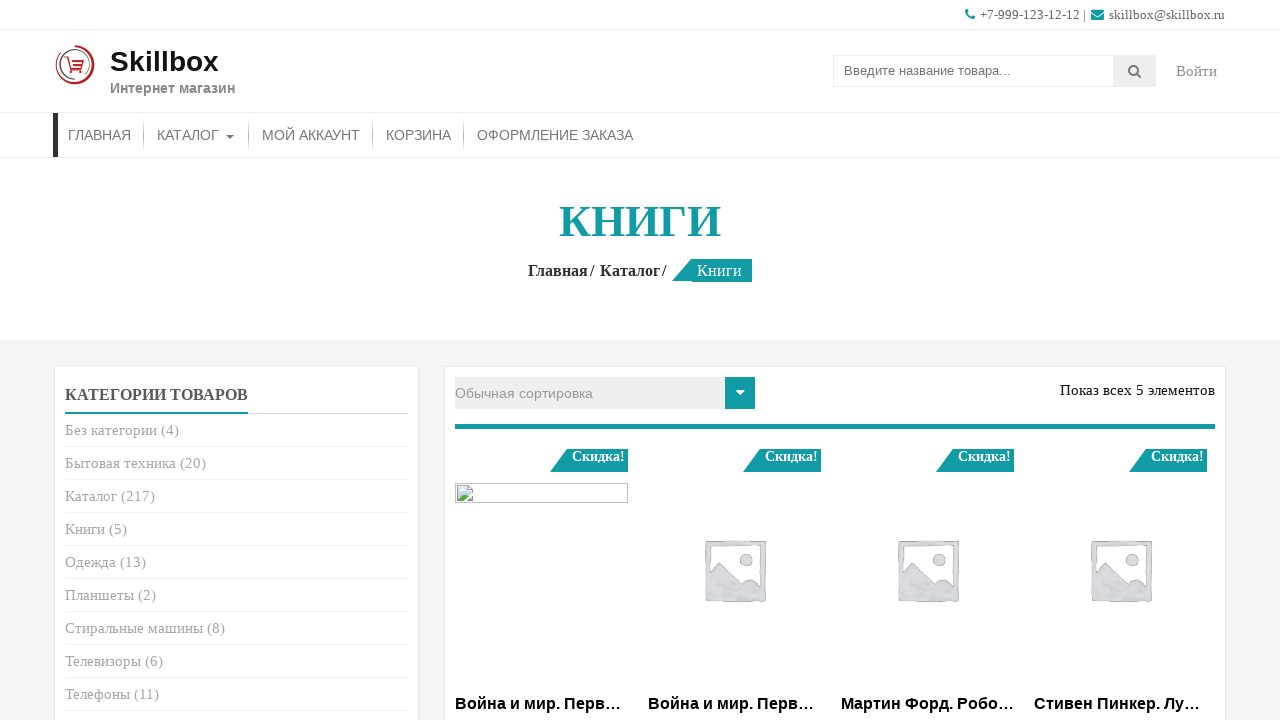